Tests the search functionality on an e-commerce practice site by searching for products containing "ca", verifying 4 results appear, adding "Cashews" to cart, and verifying the brand logo text.

Starting URL: https://rahulshettyacademy.com/seleniumPractise/#/

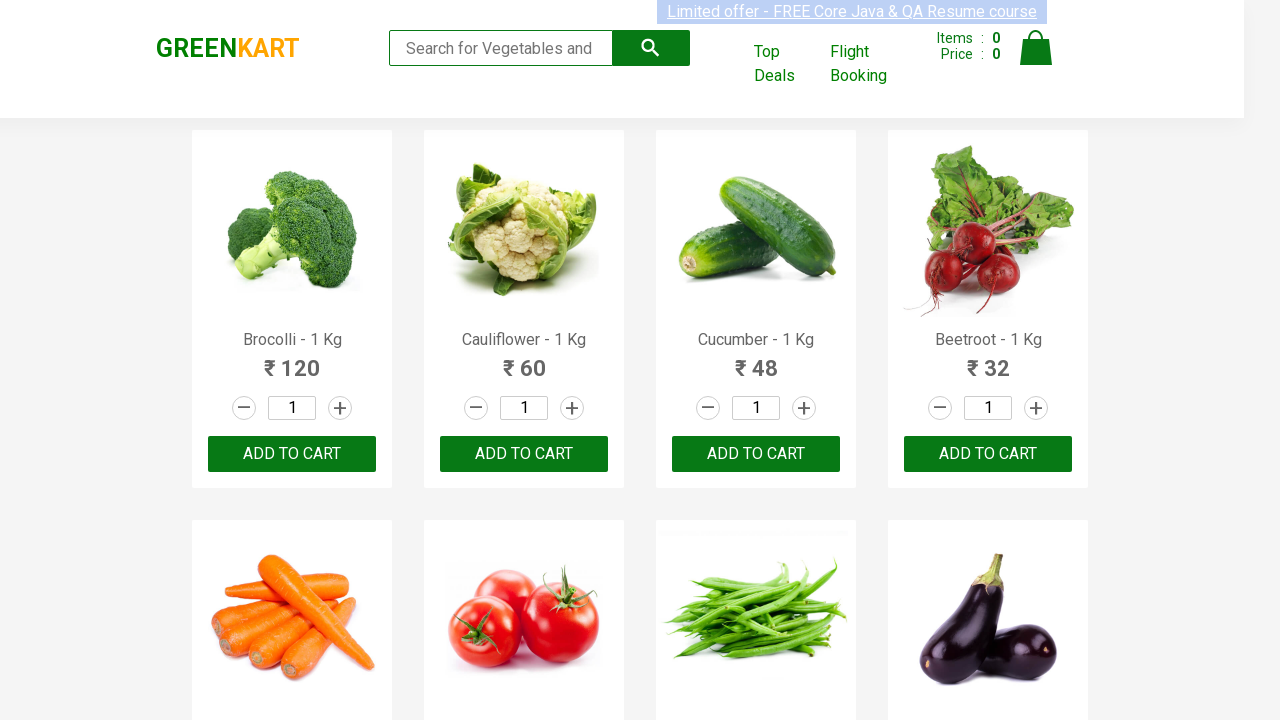

Typed 'ca' in the search box on .search-keyword
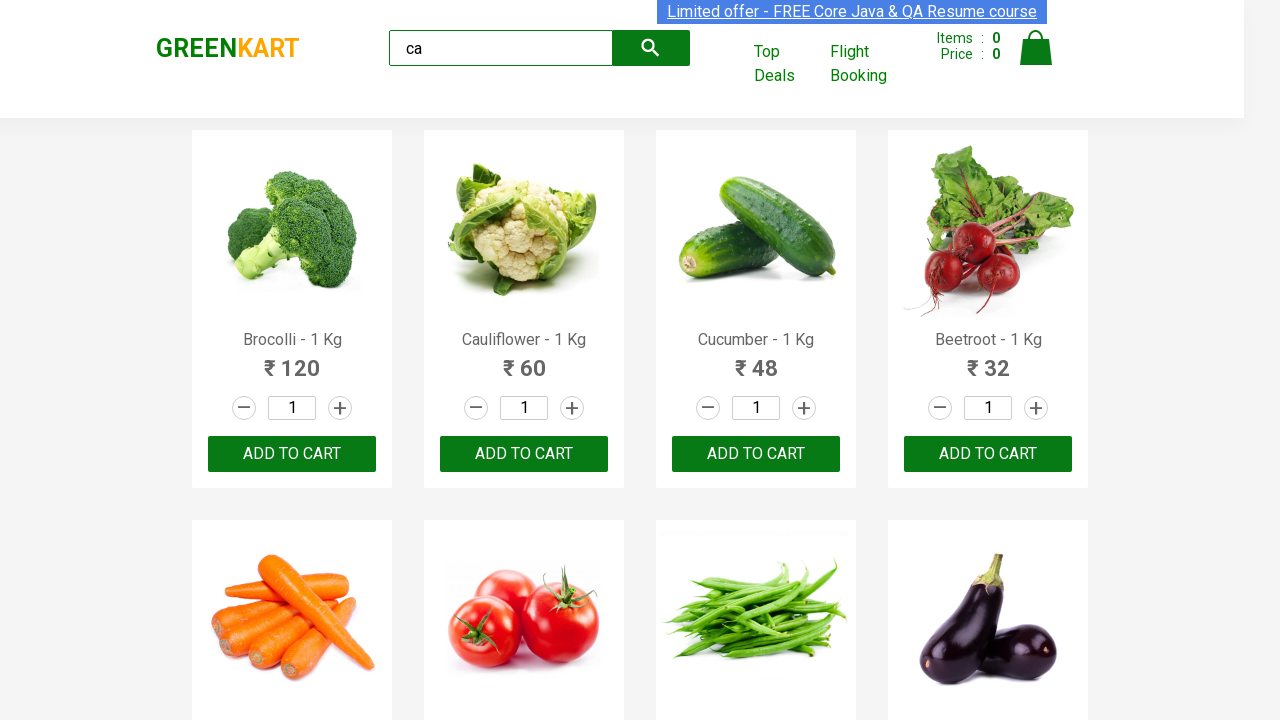

Waited 4 seconds for search results to load
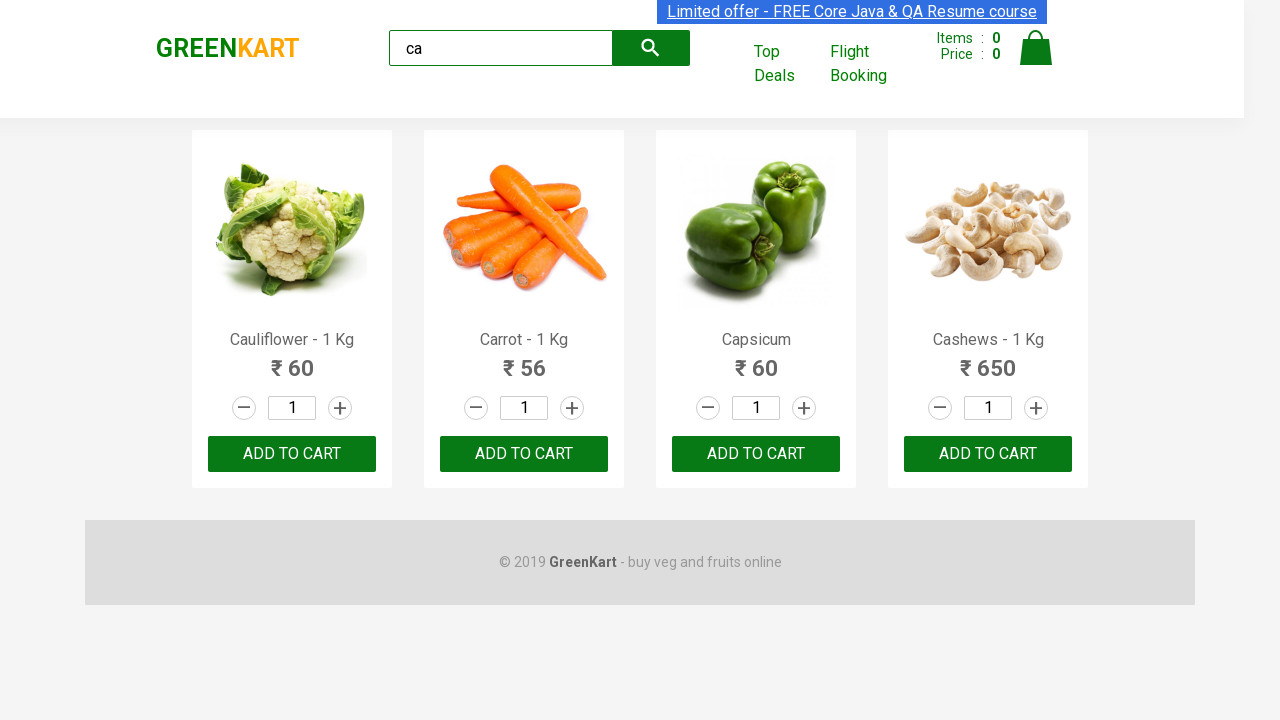

Waited for product elements to be visible
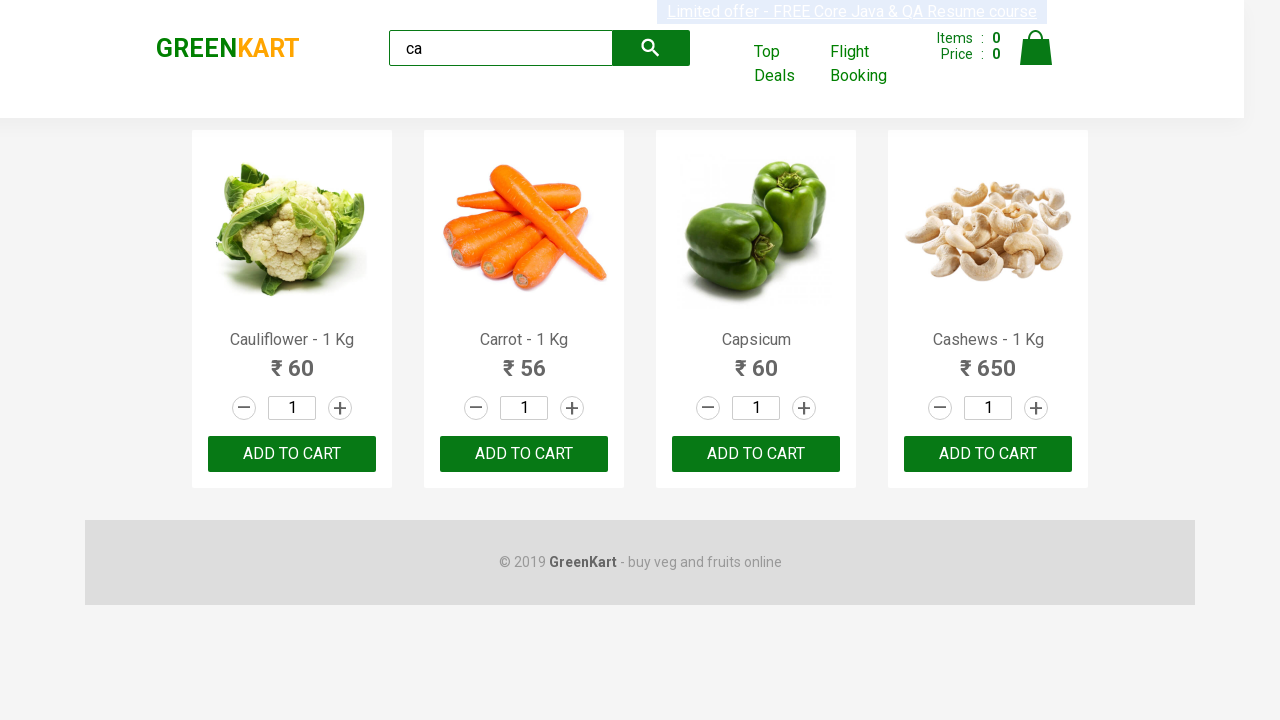

Verified that 4 products are displayed in search results
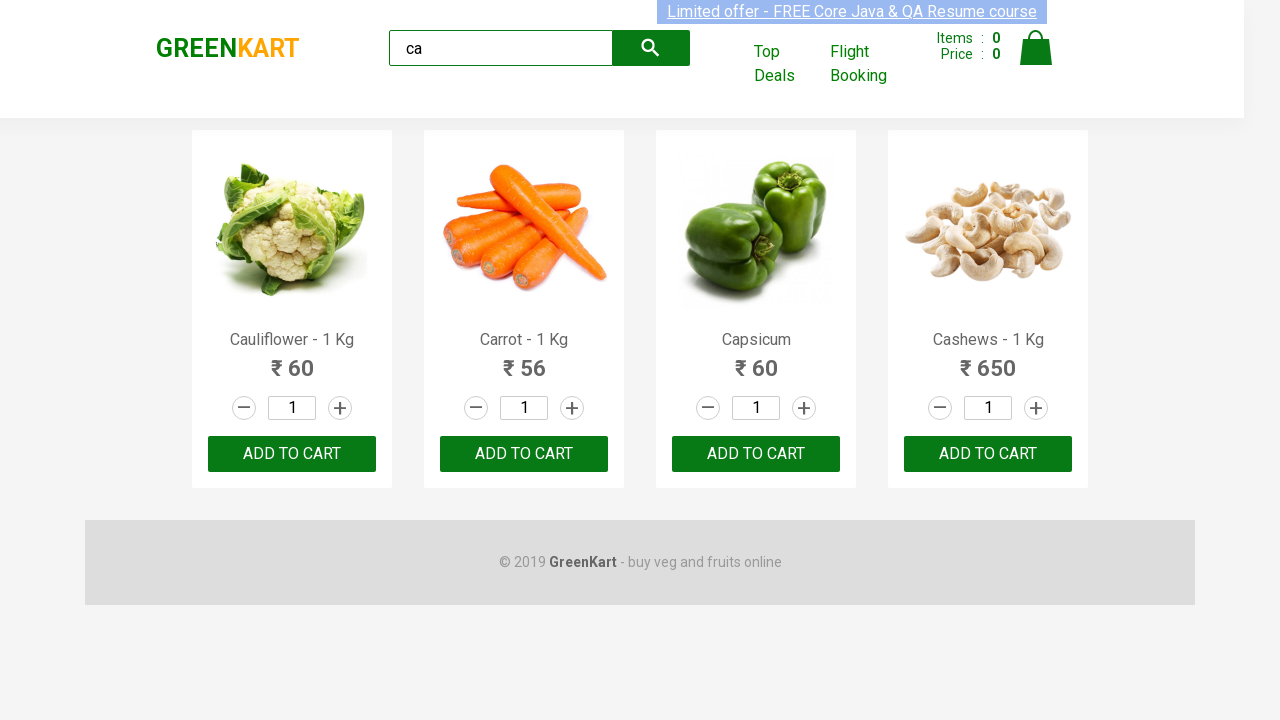

Found 'Cashews' product and clicked 'ADD TO CART' button at (988, 454) on .products .product >> nth=3 >> button
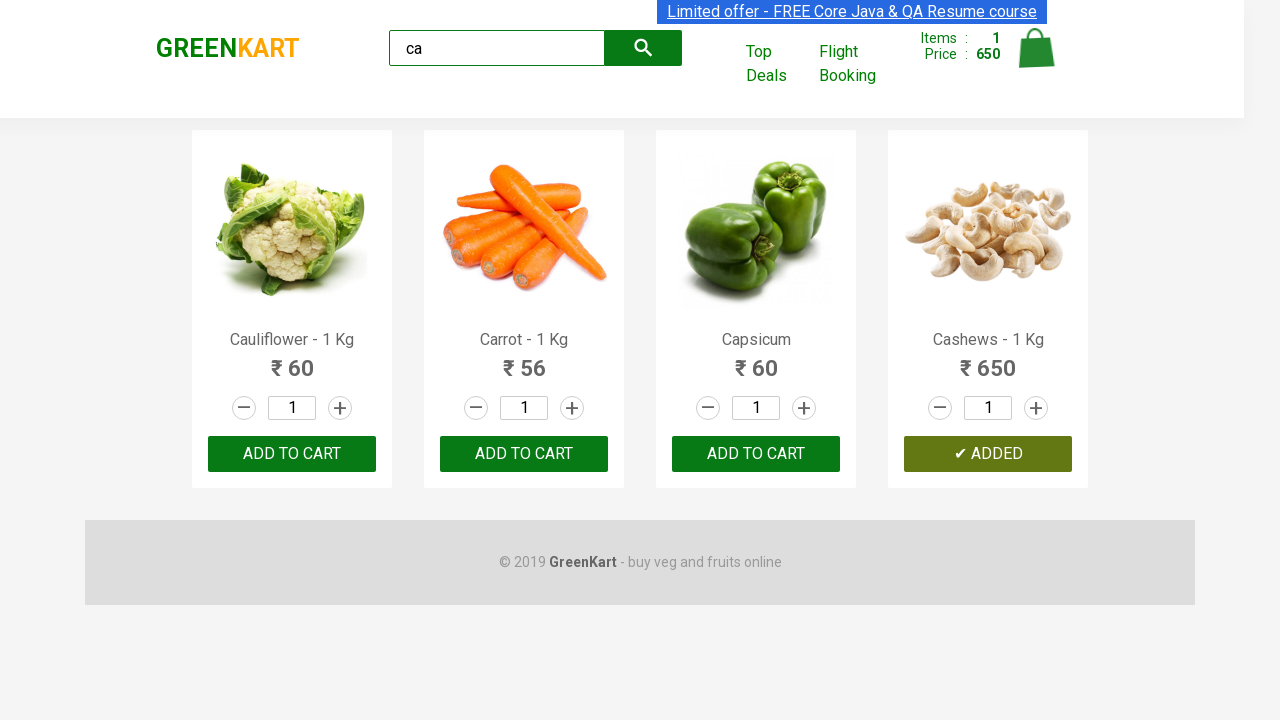

Verified brand logo text is 'GREENKART'
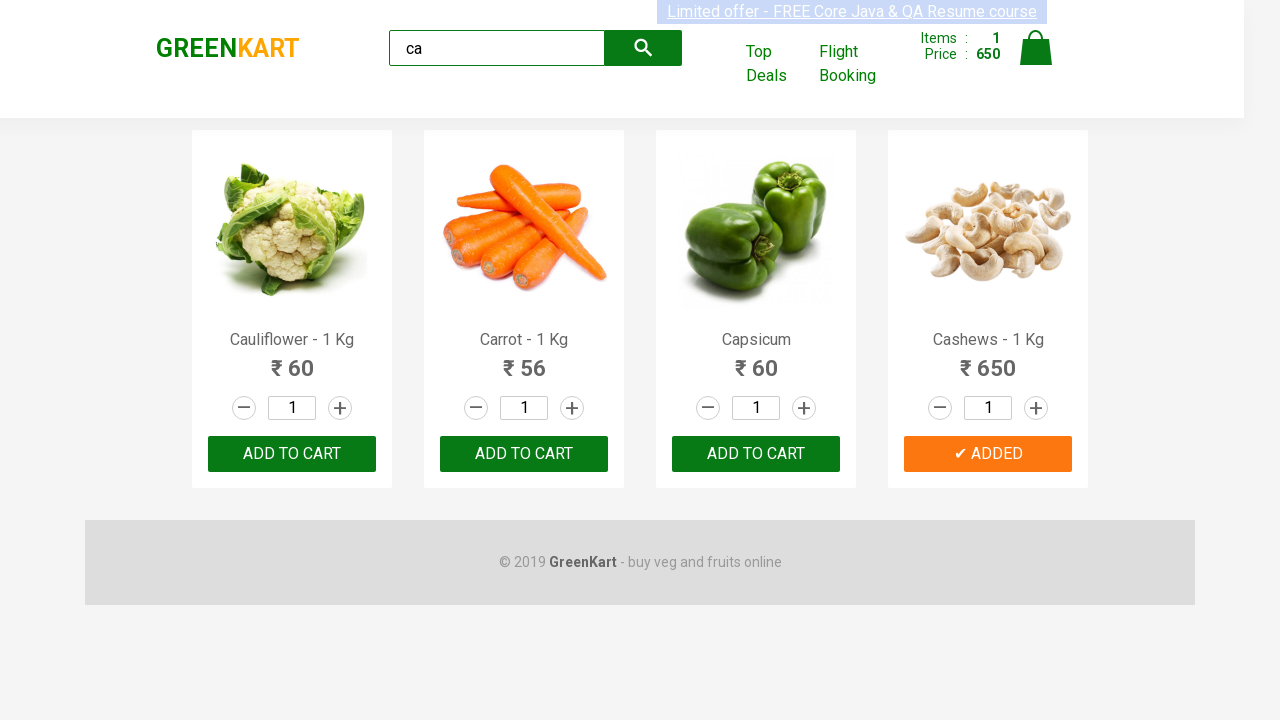

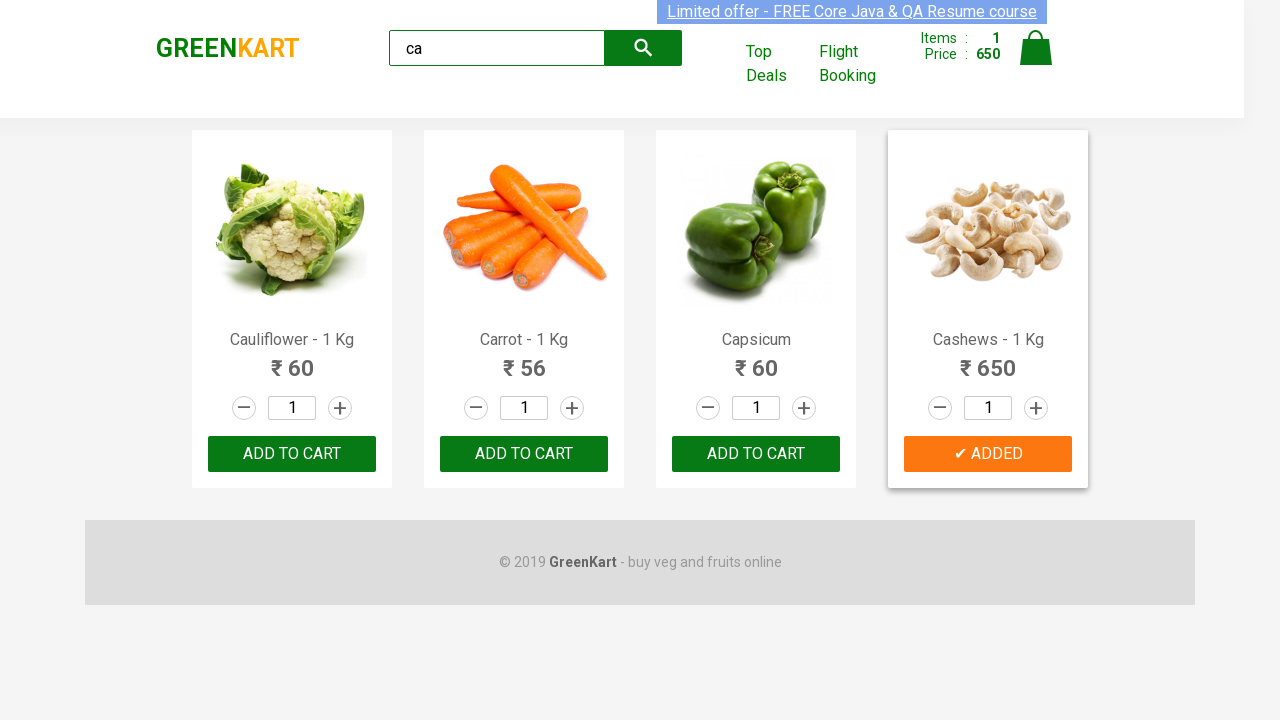